Opens multiple navigation links from the Selenium website in new tabs by right-clicking and pressing 'T', then switches to one of the opened tabs

Starting URL: https://www.selenium.dev

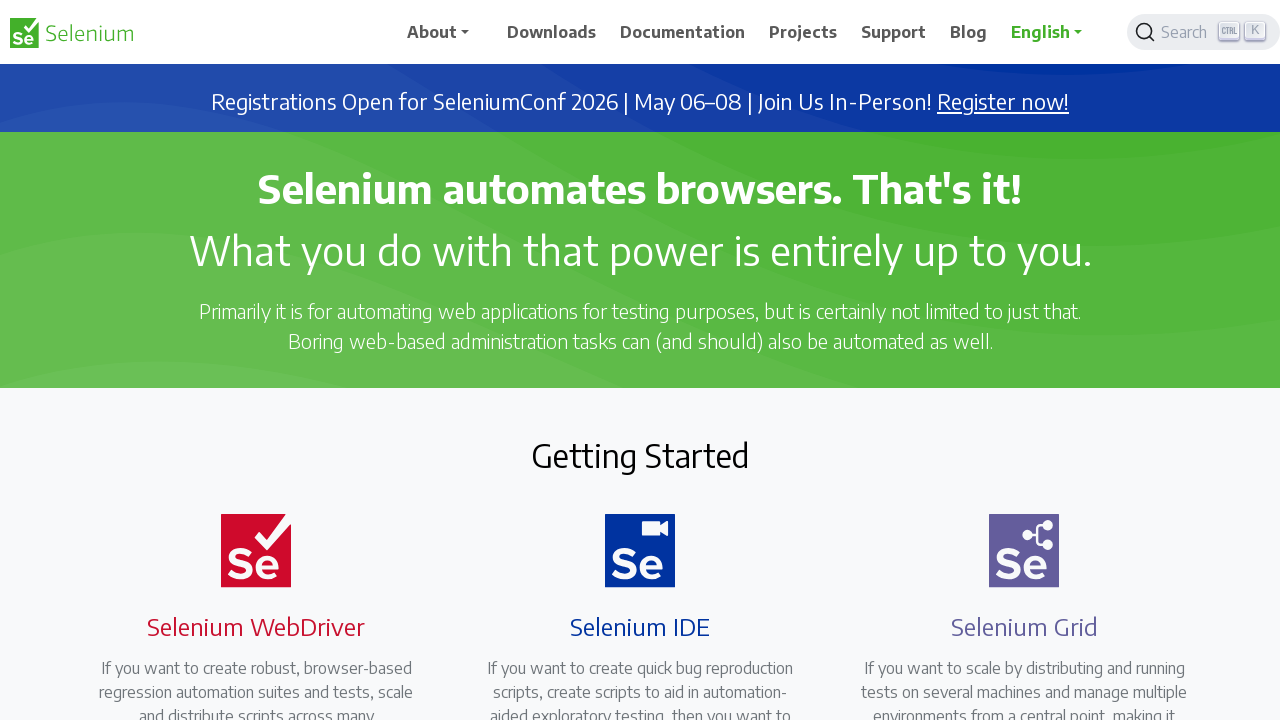

Located Downloads navigation link
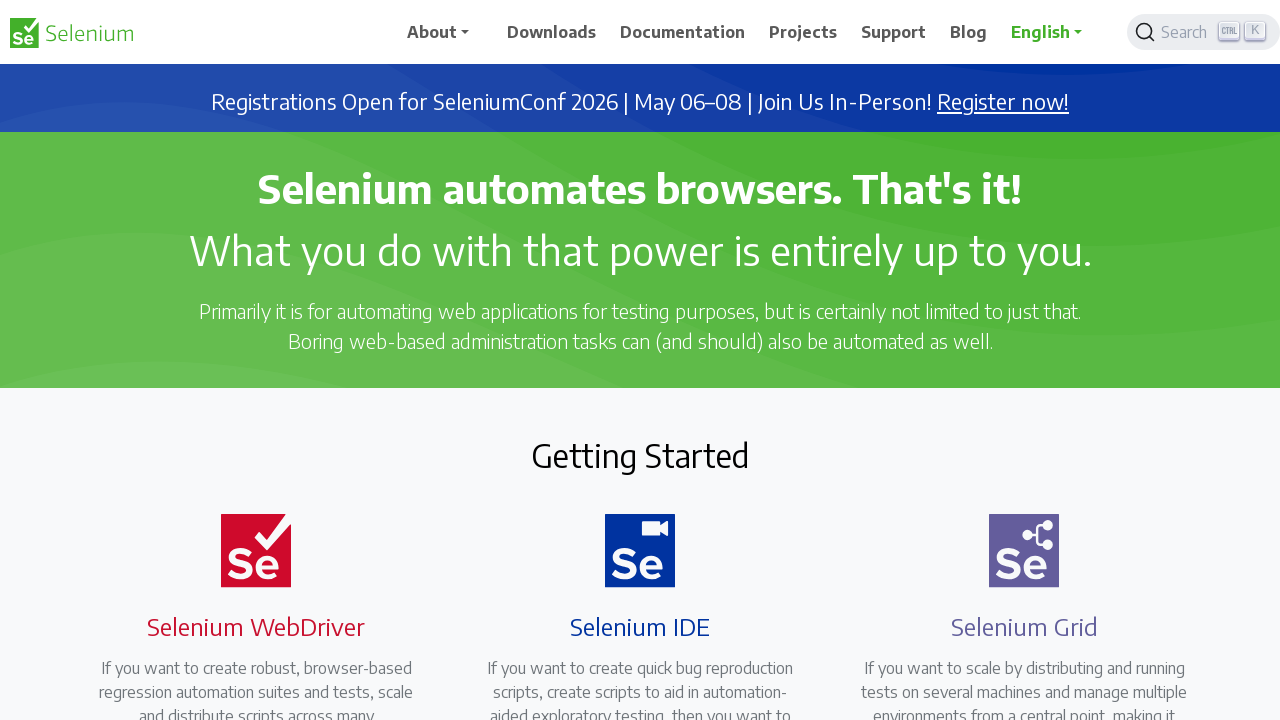

Located Documentation navigation link
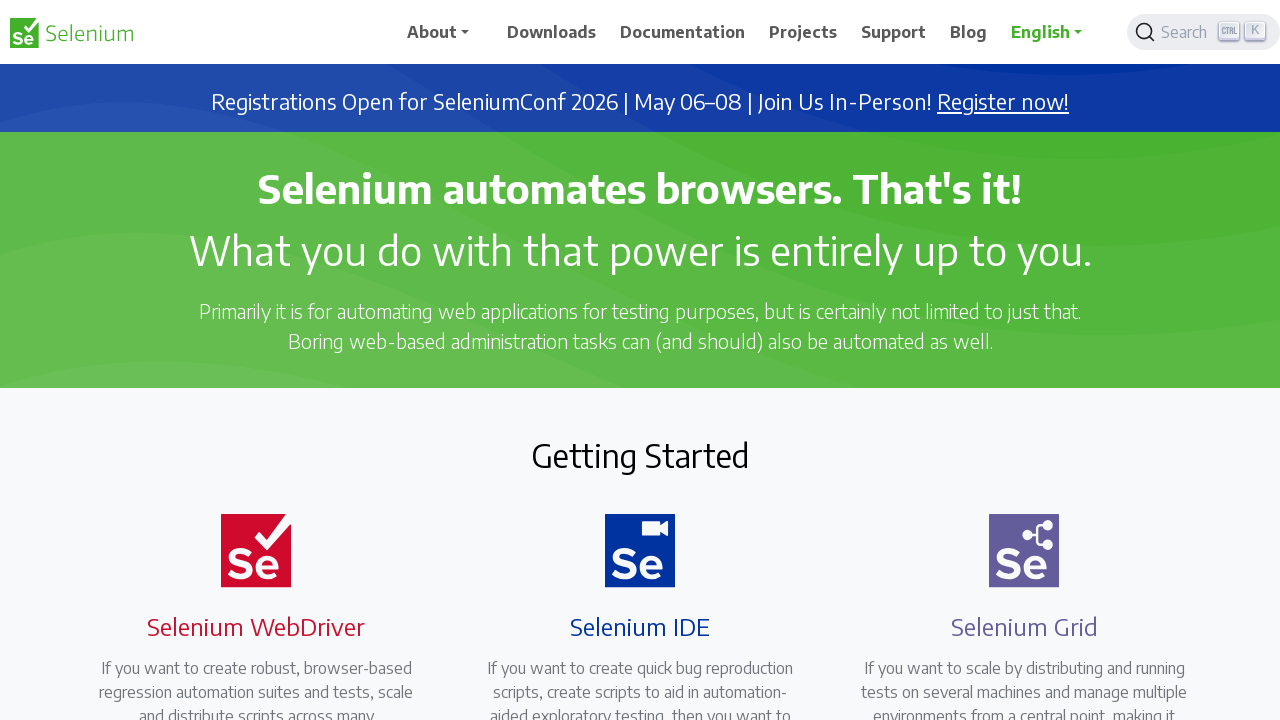

Located Projects navigation link
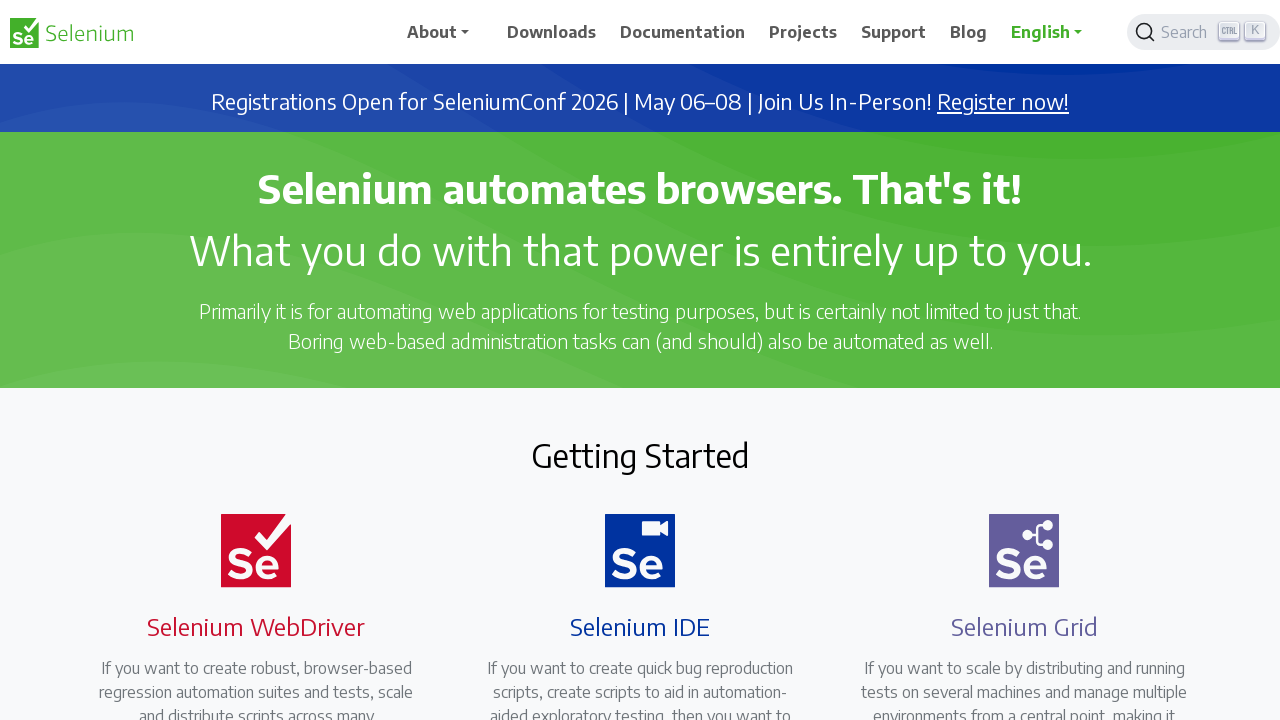

Located Support navigation link
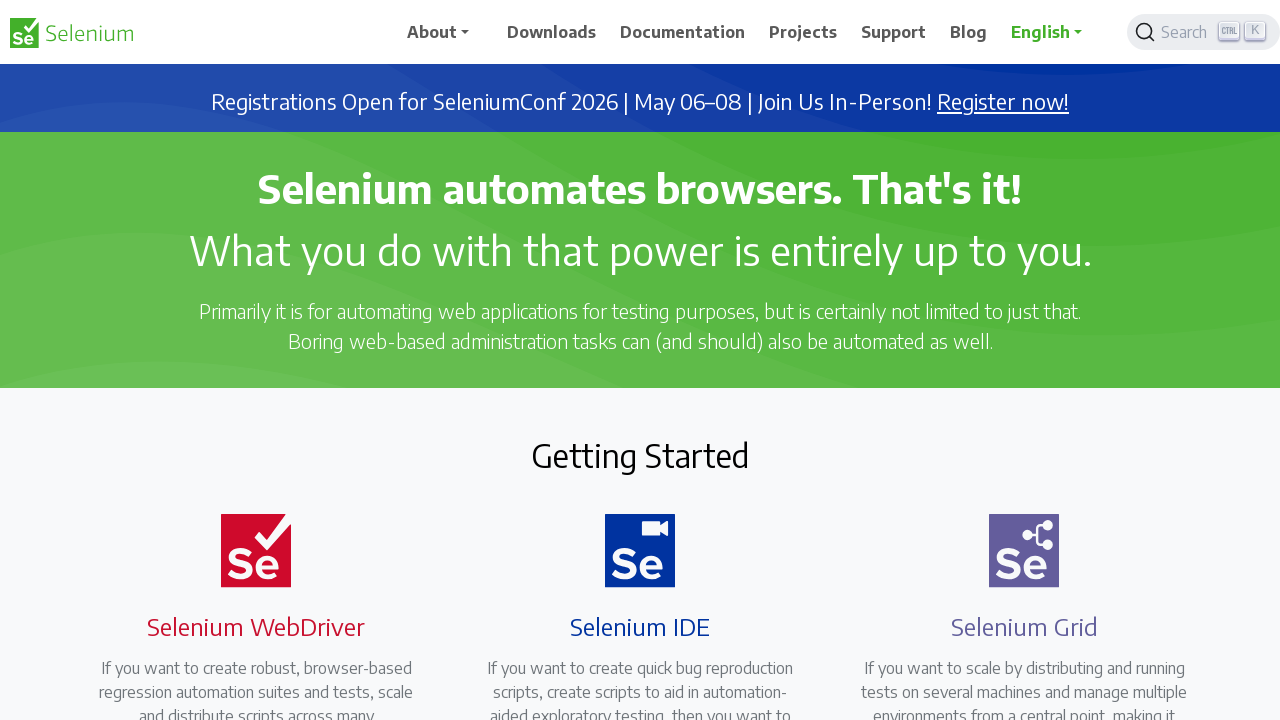

Located Blog navigation link
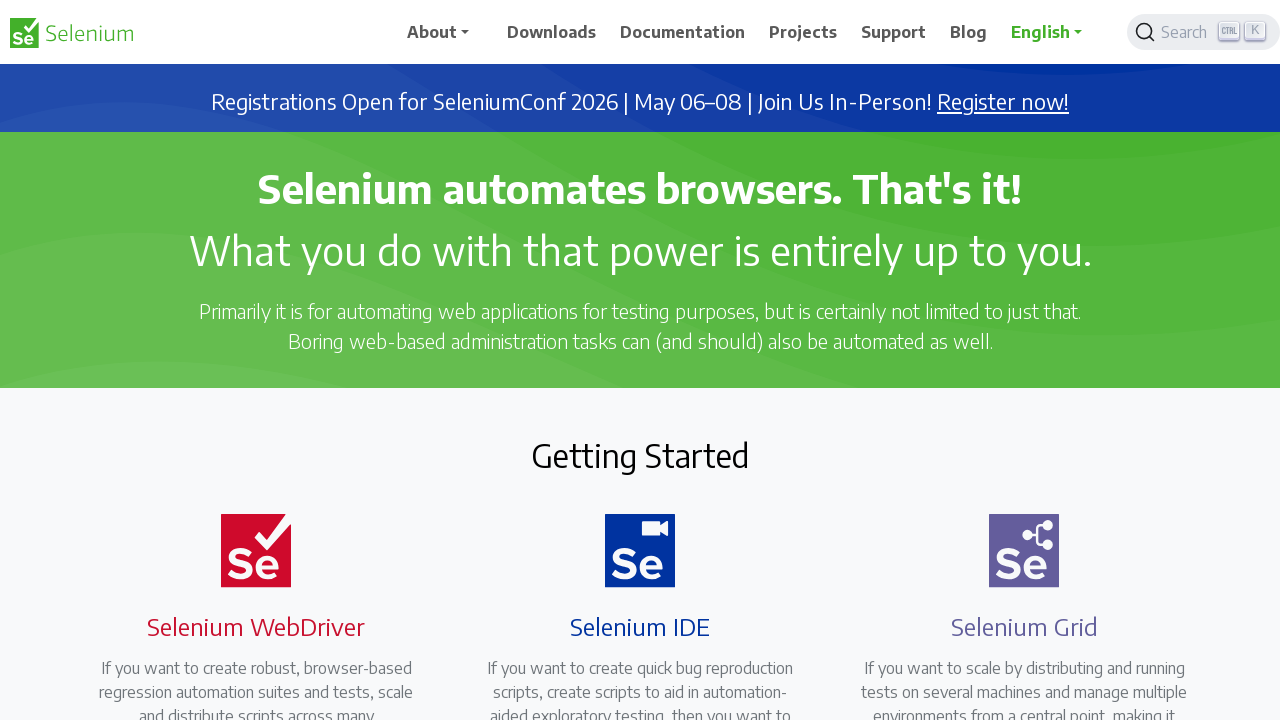

Opened Downloads link in new tab using Ctrl+Click at (552, 32) on xpath=//span[text()='Downloads']
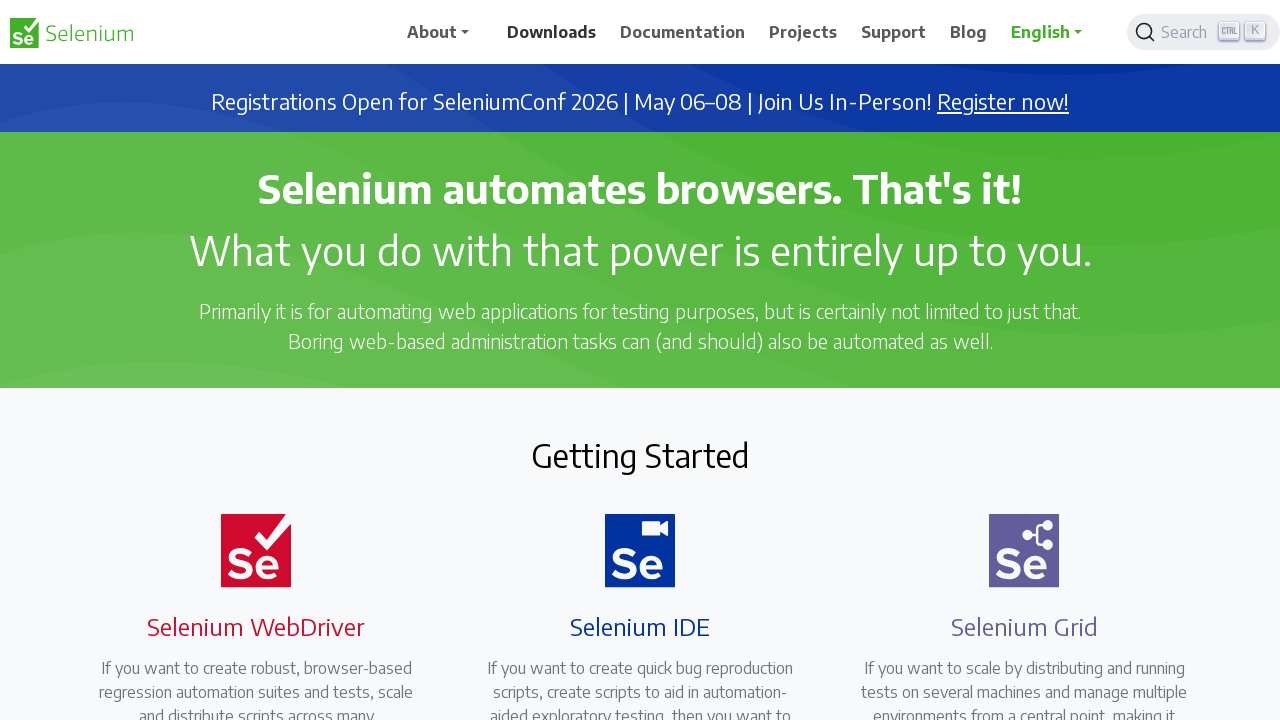

Opened Documentation link in new tab using Ctrl+Click at (683, 32) on xpath=//span[text()='Documentation']
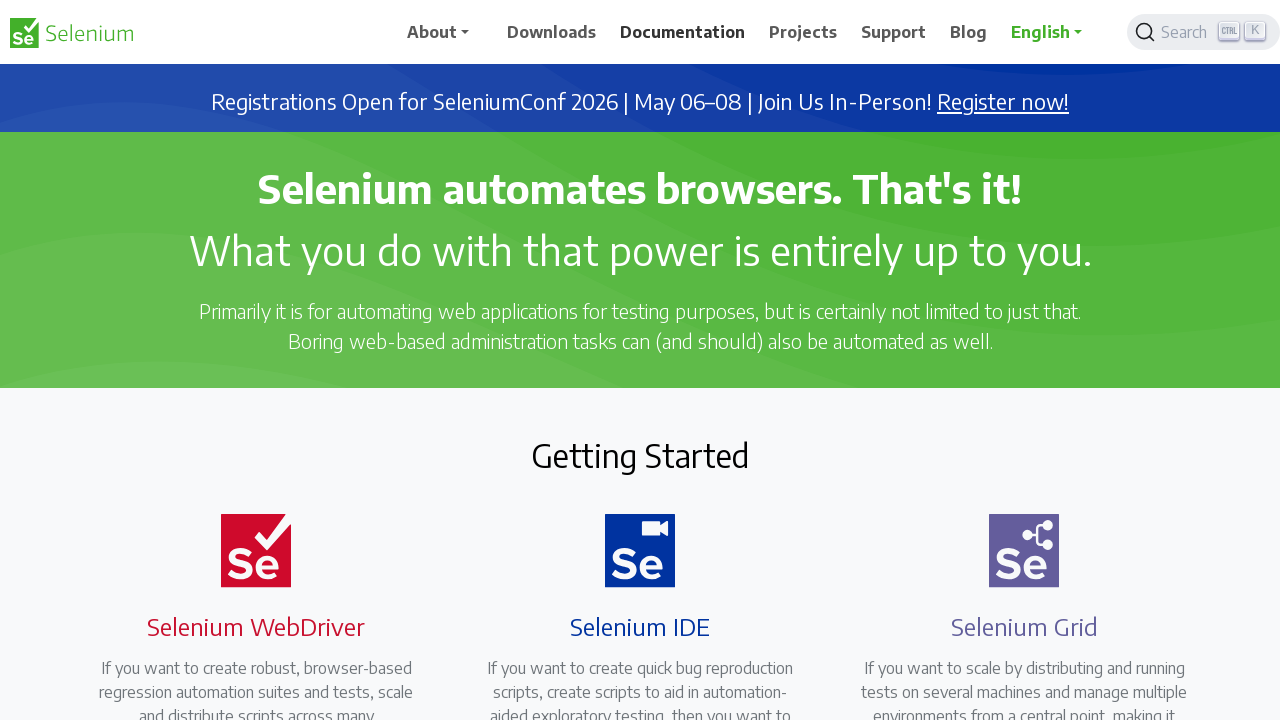

Opened Projects link in new tab using Ctrl+Click at (803, 32) on xpath=//span[text()='Projects']
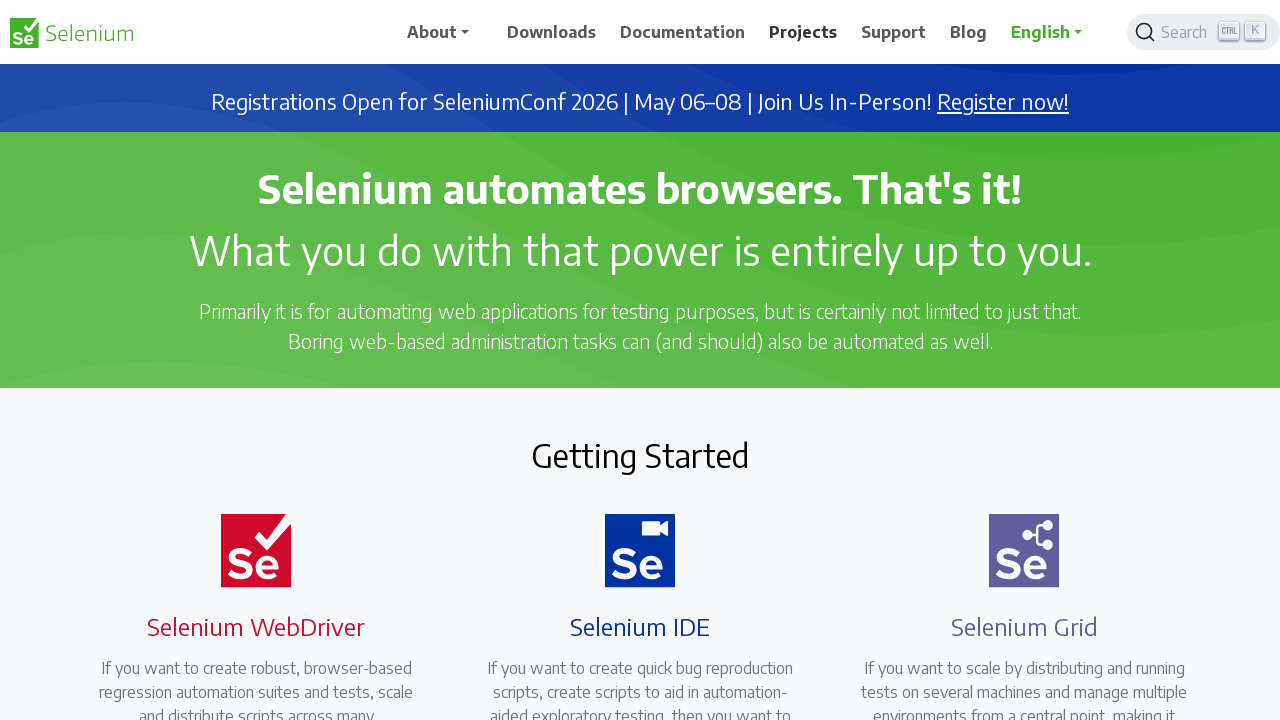

Opened Support link in new tab using Ctrl+Click at (894, 32) on xpath=//span[text()='Support']
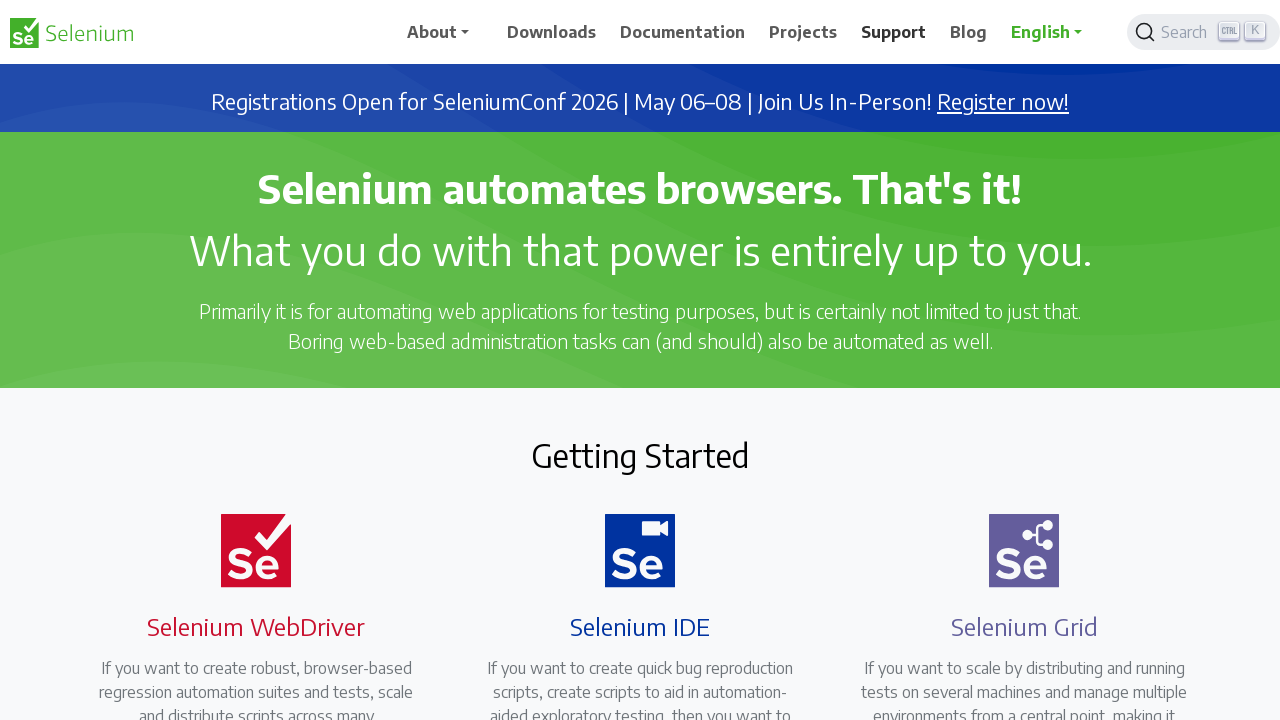

Opened Blog link in new tab using Ctrl+Click at (969, 32) on xpath=//span[text()='Blog']
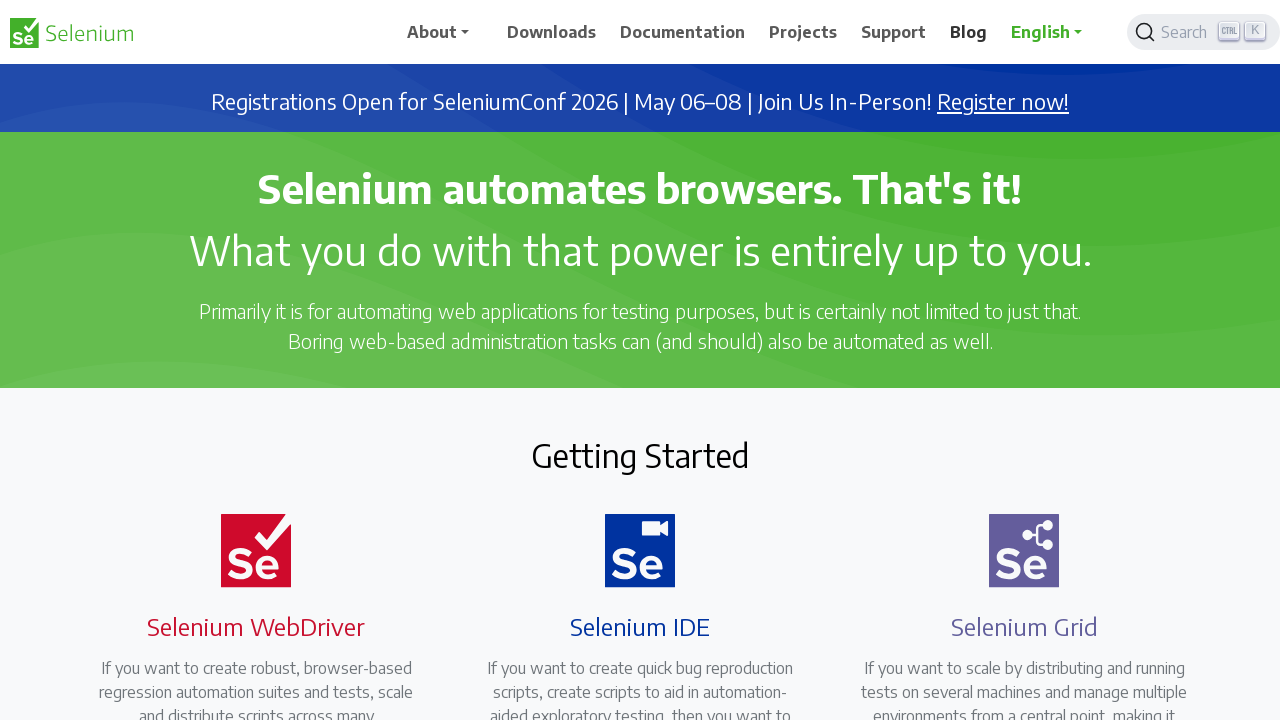

Retrieved all open pages from browser context
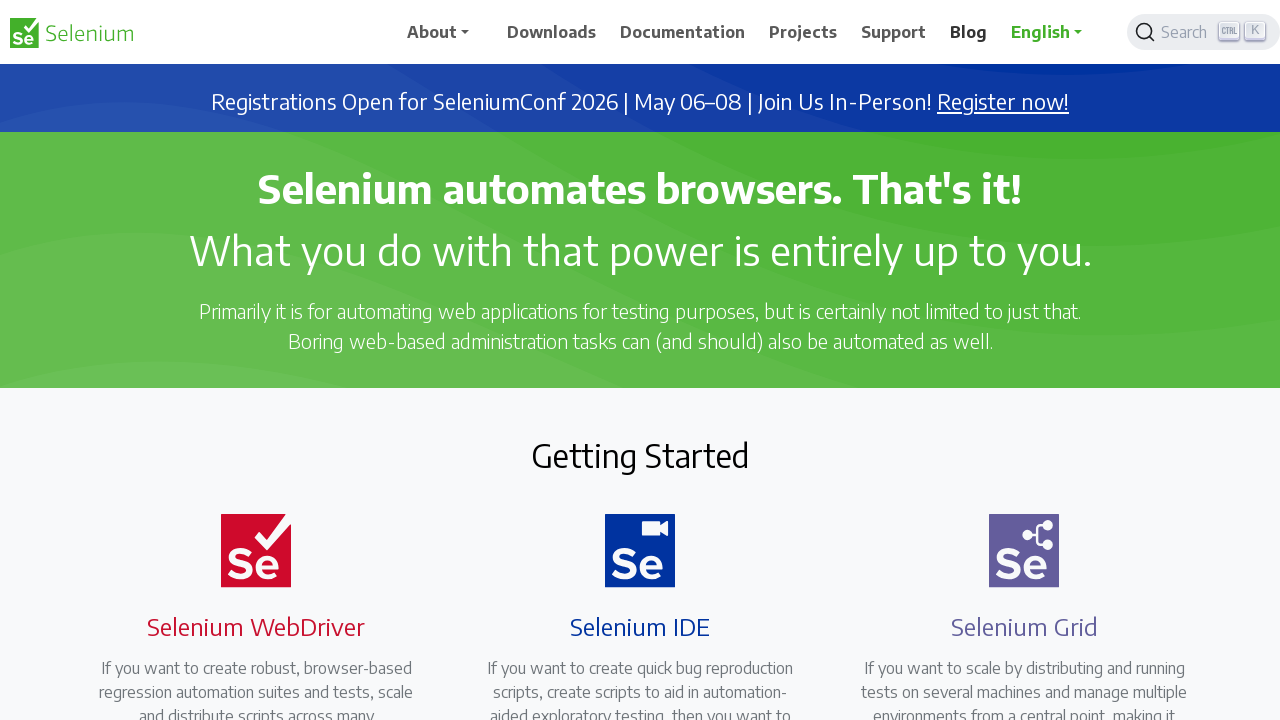

Selected the third opened tab (Projects page)
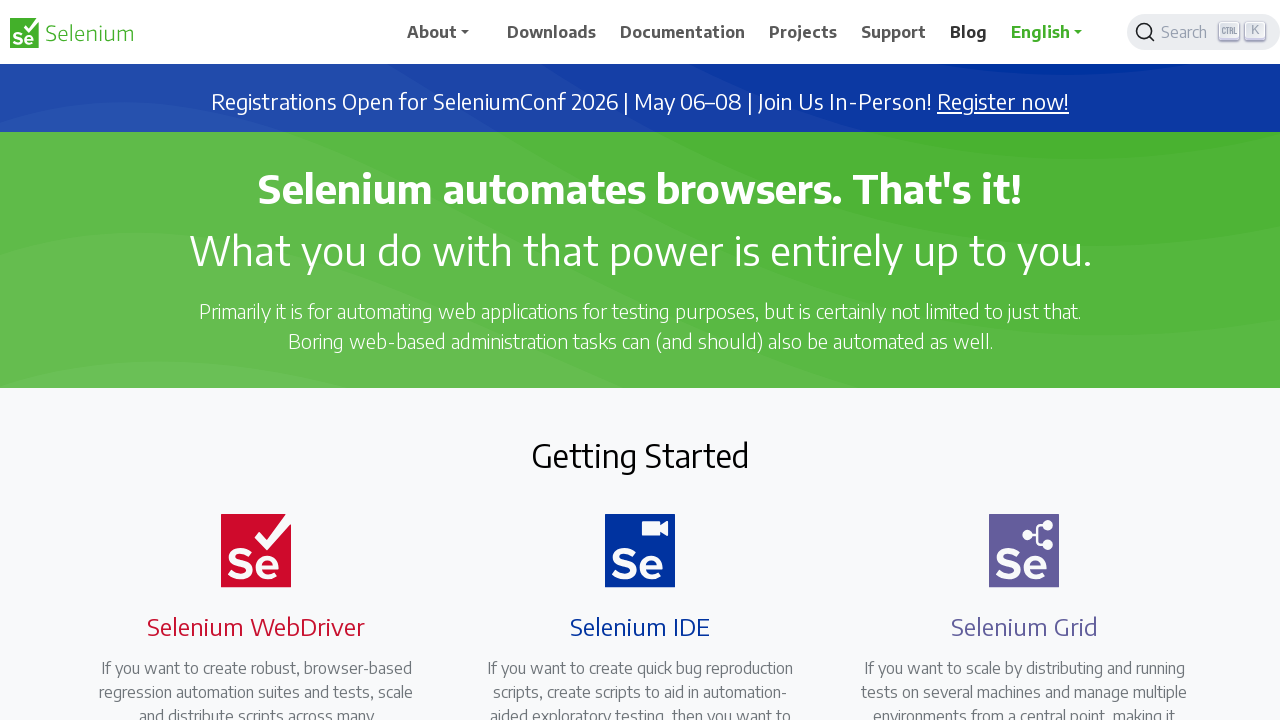

Switched focus to the third tab
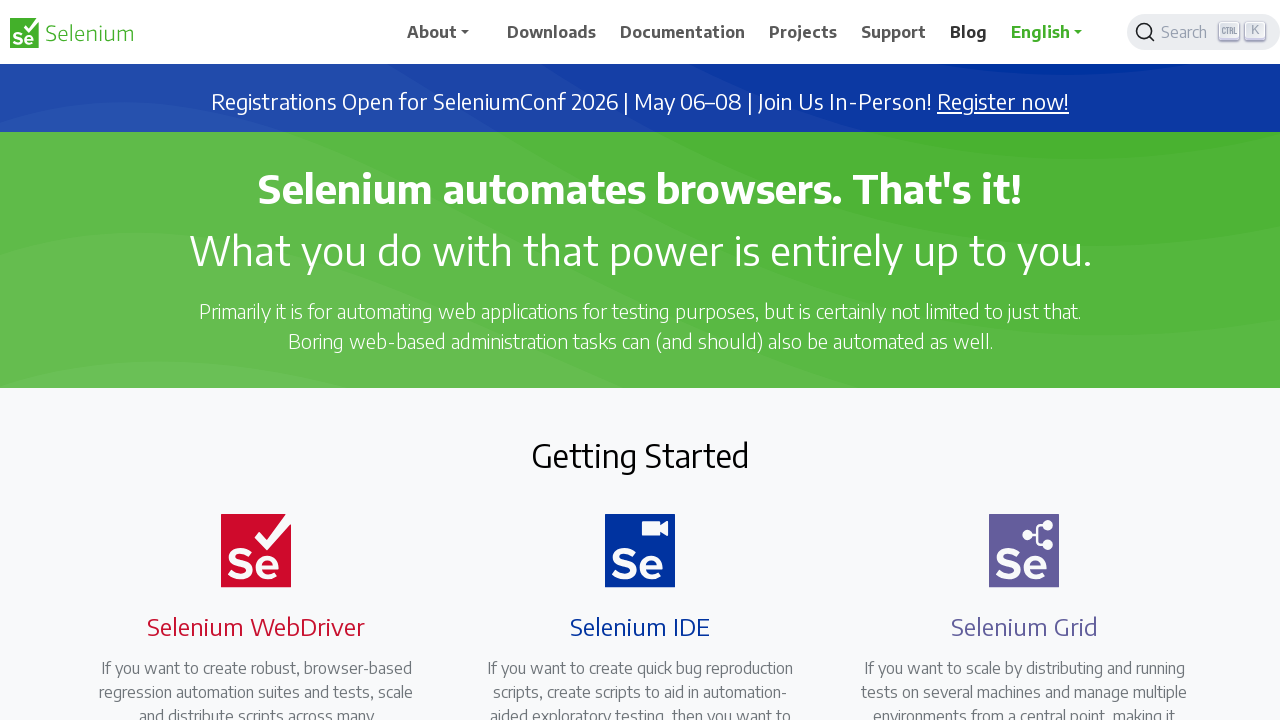

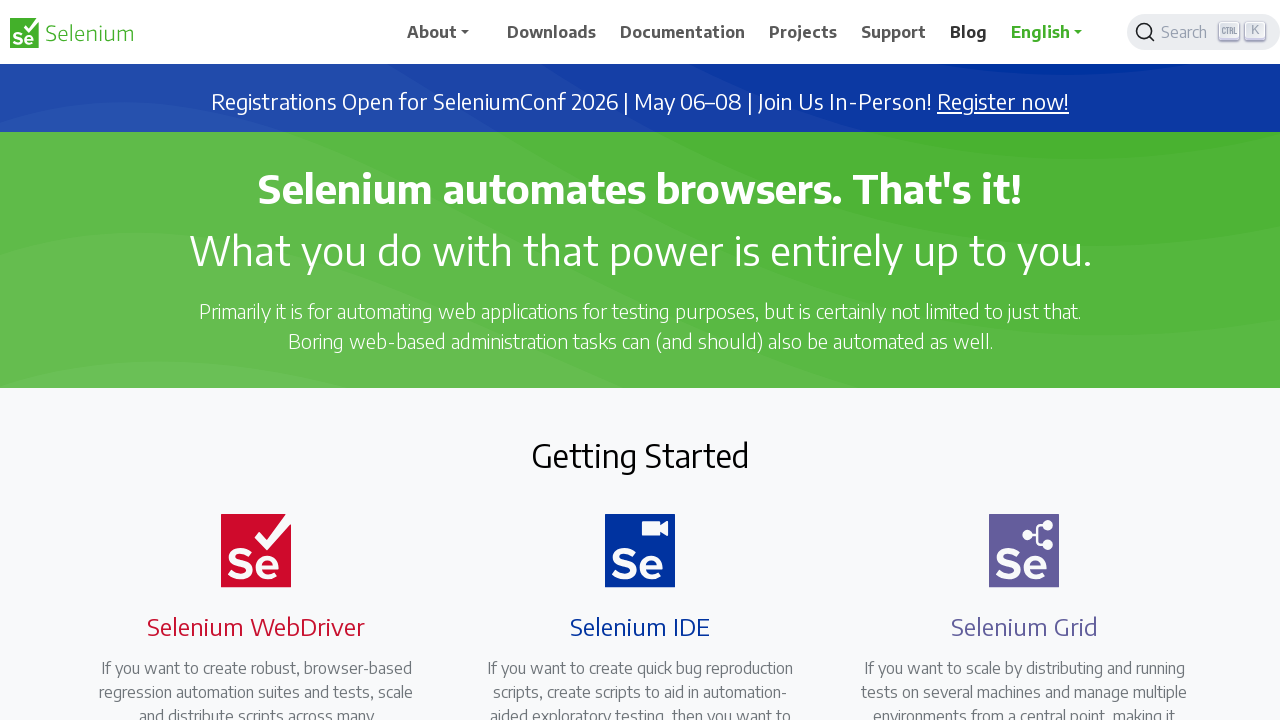